Navigates to RedBus homepage and waits for full page load

Starting URL: https://www.redbus.com/

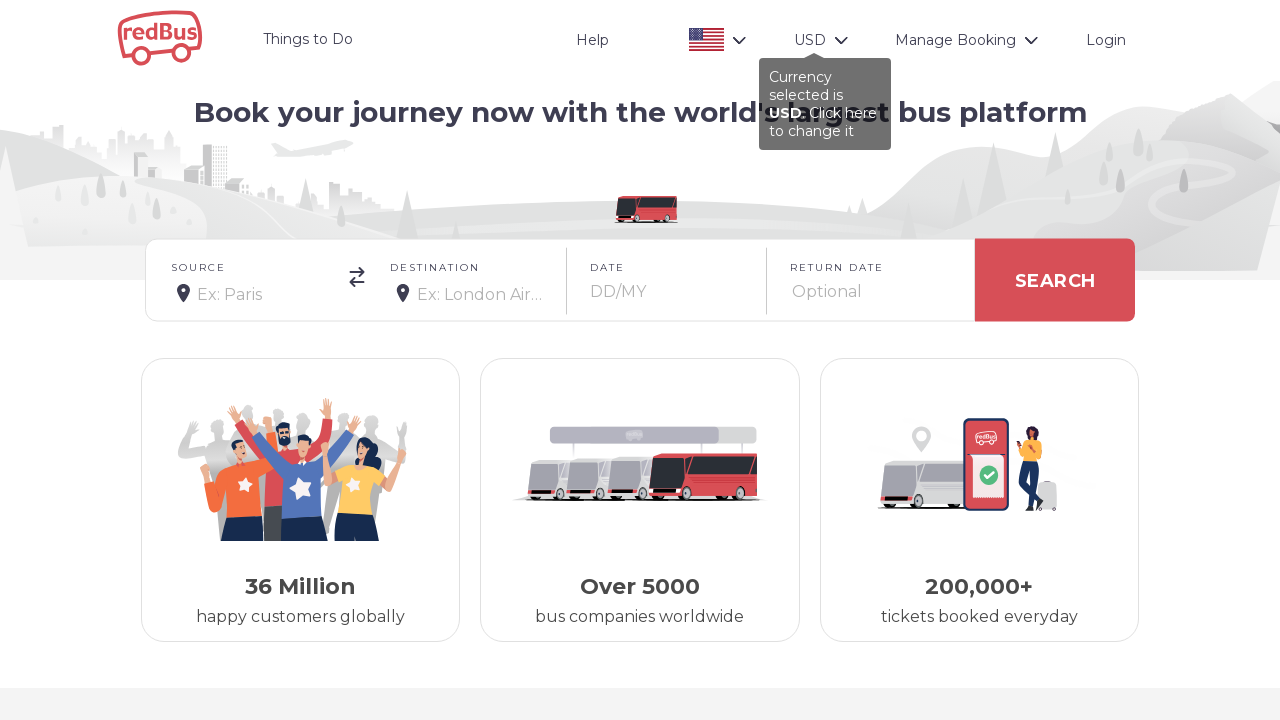

Navigated to RedBus homepage
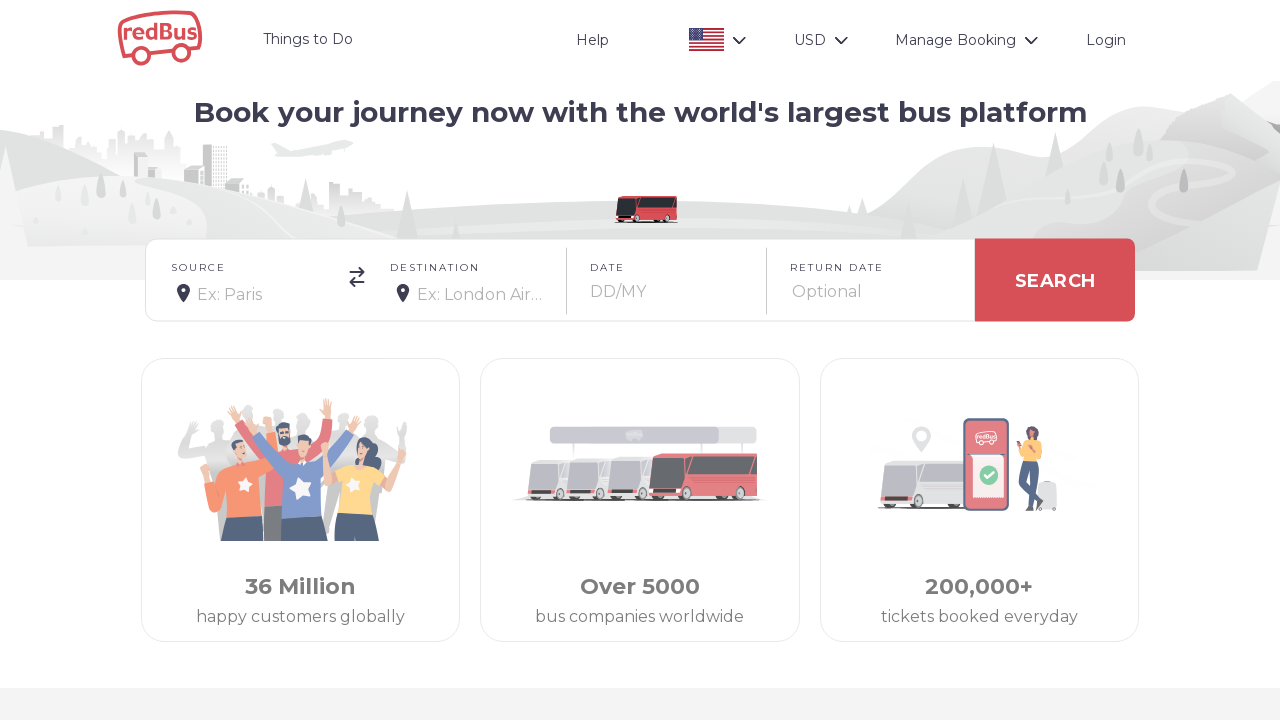

Waited for full page load including network idle
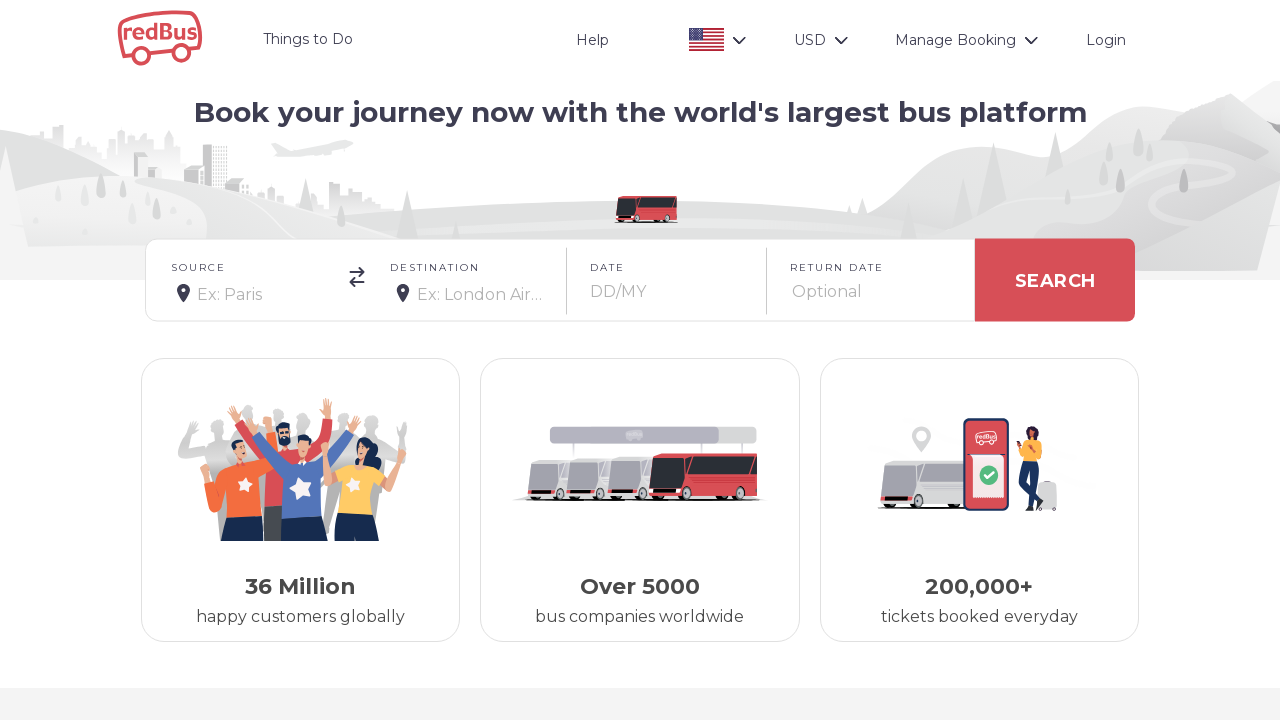

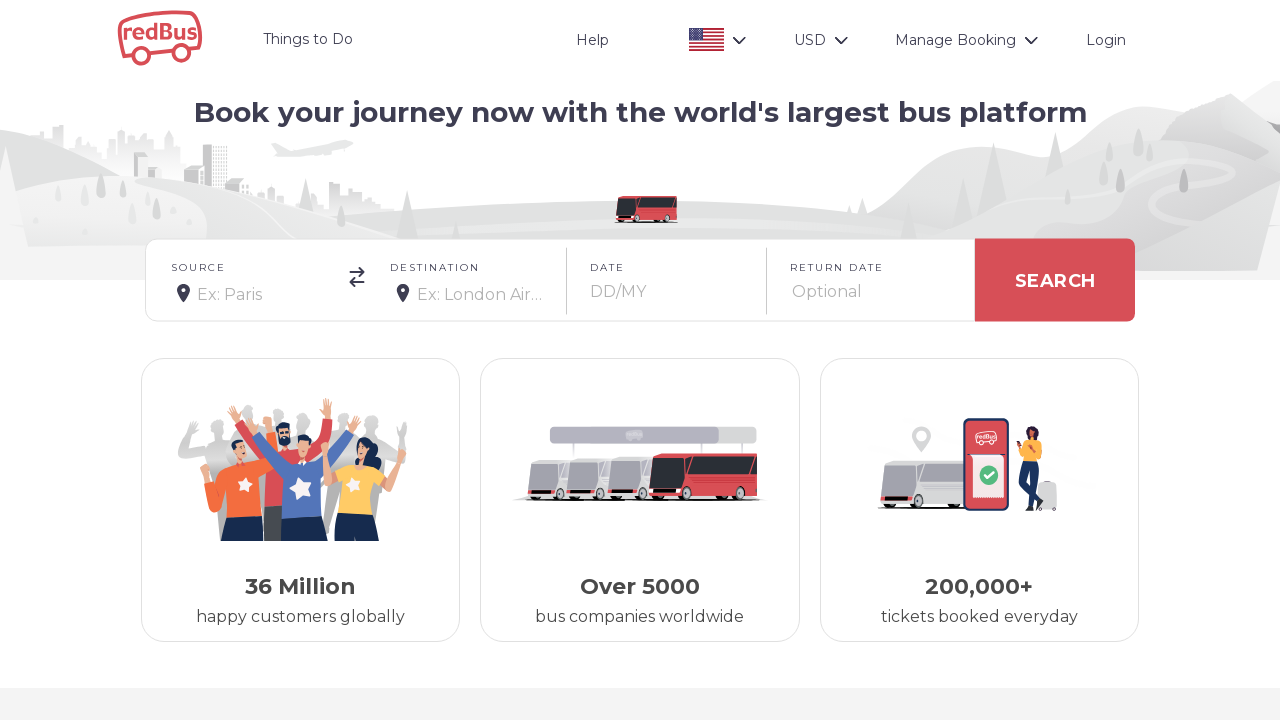